Tests checkbox functionality by clicking a checkbox to uncheck it and verifying its state

Starting URL: http://the-internet.herokuapp.com/checkboxes

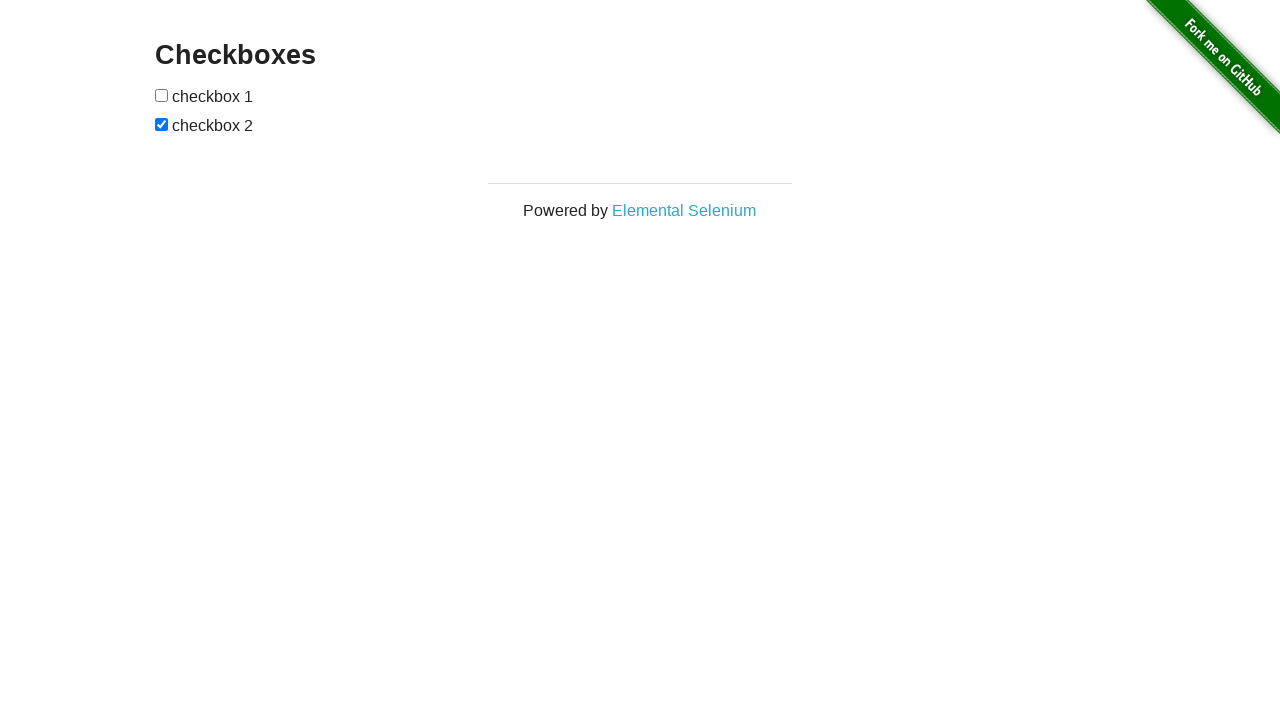

Waited for checkboxes to load on the page
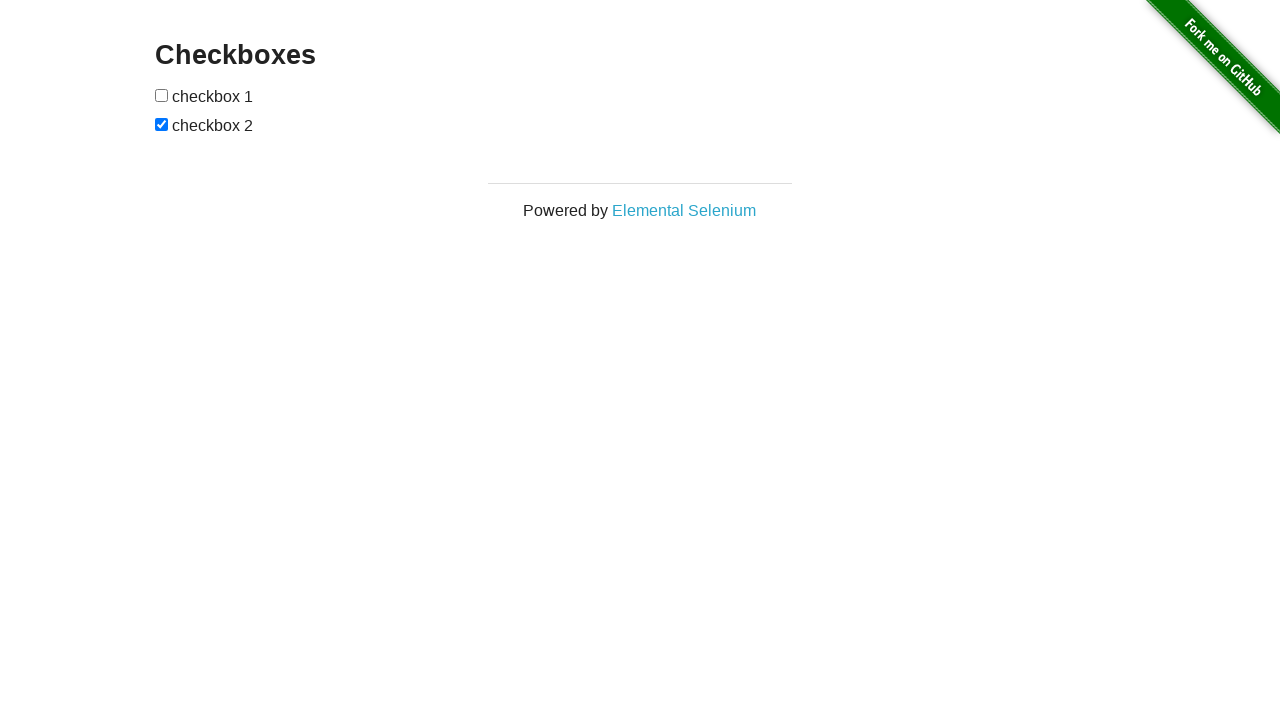

Clicked the second checkbox to uncheck it at (162, 124) on [type=checkbox] >> nth=1
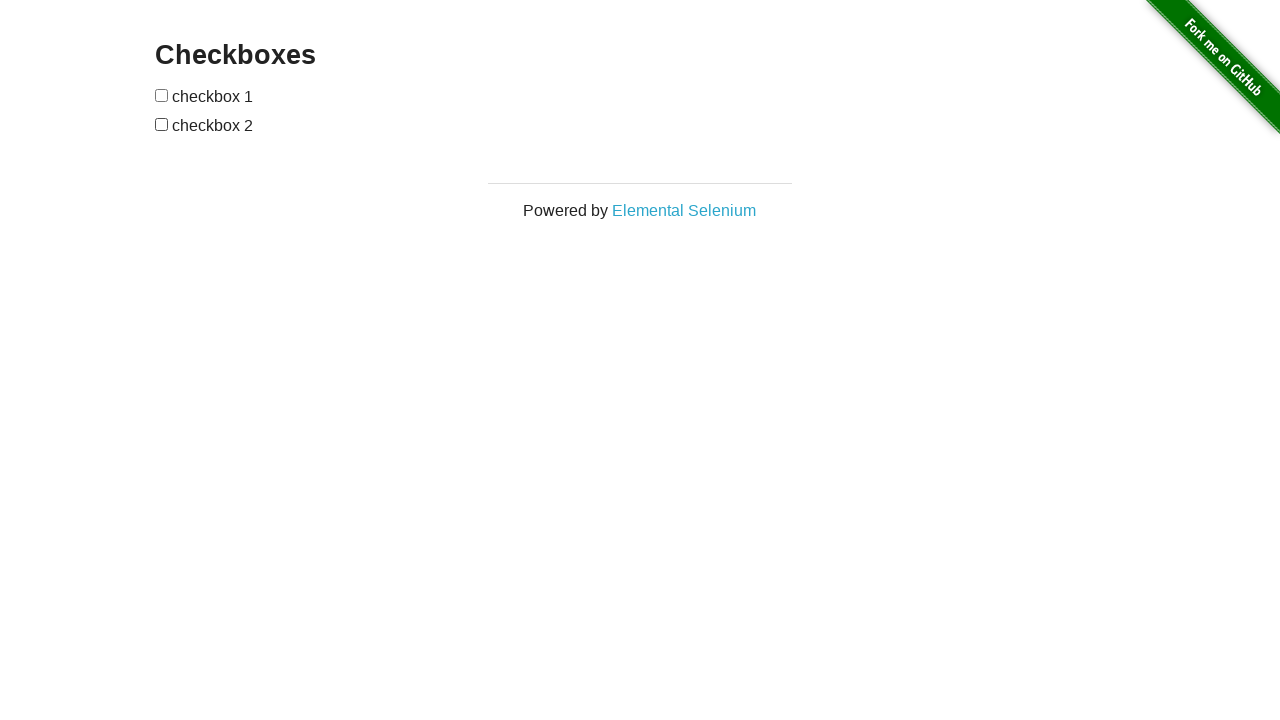

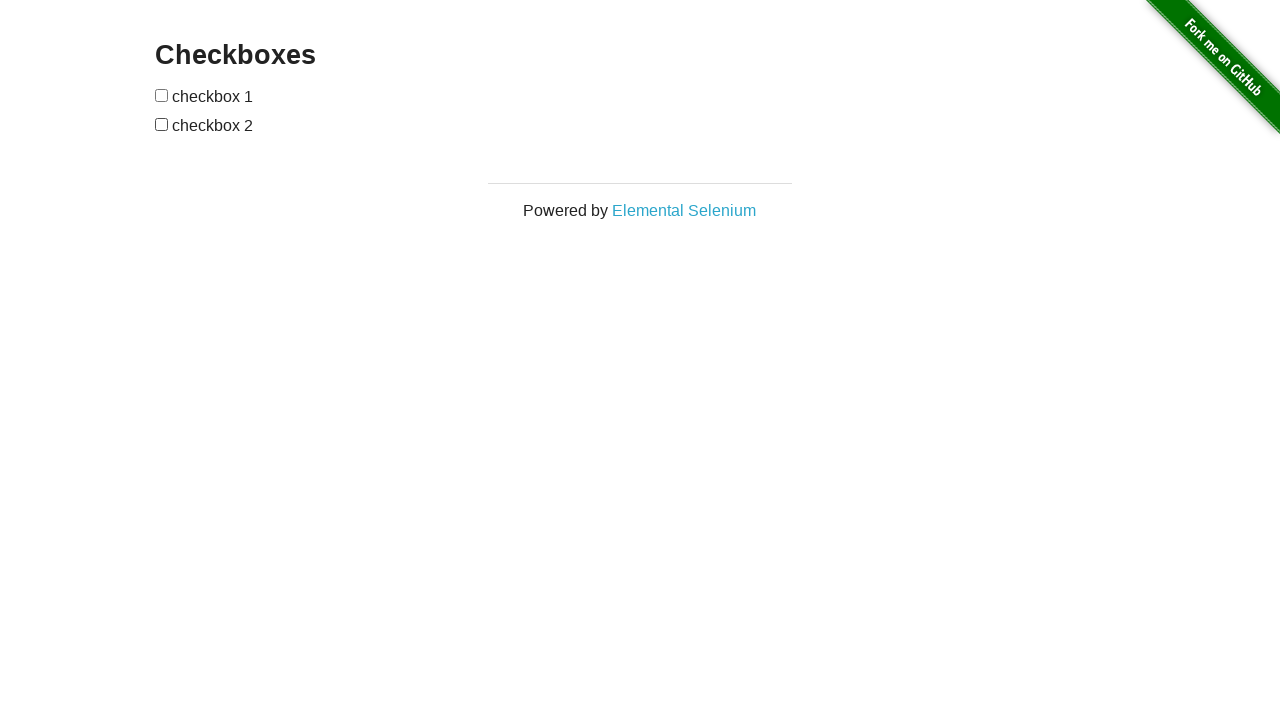